Tests checkbox functionality by clicking a single checkbox and then selecting all checkboxes in a group

Starting URL: https://syntaxprojects.com/basic-checkbox-demo.php

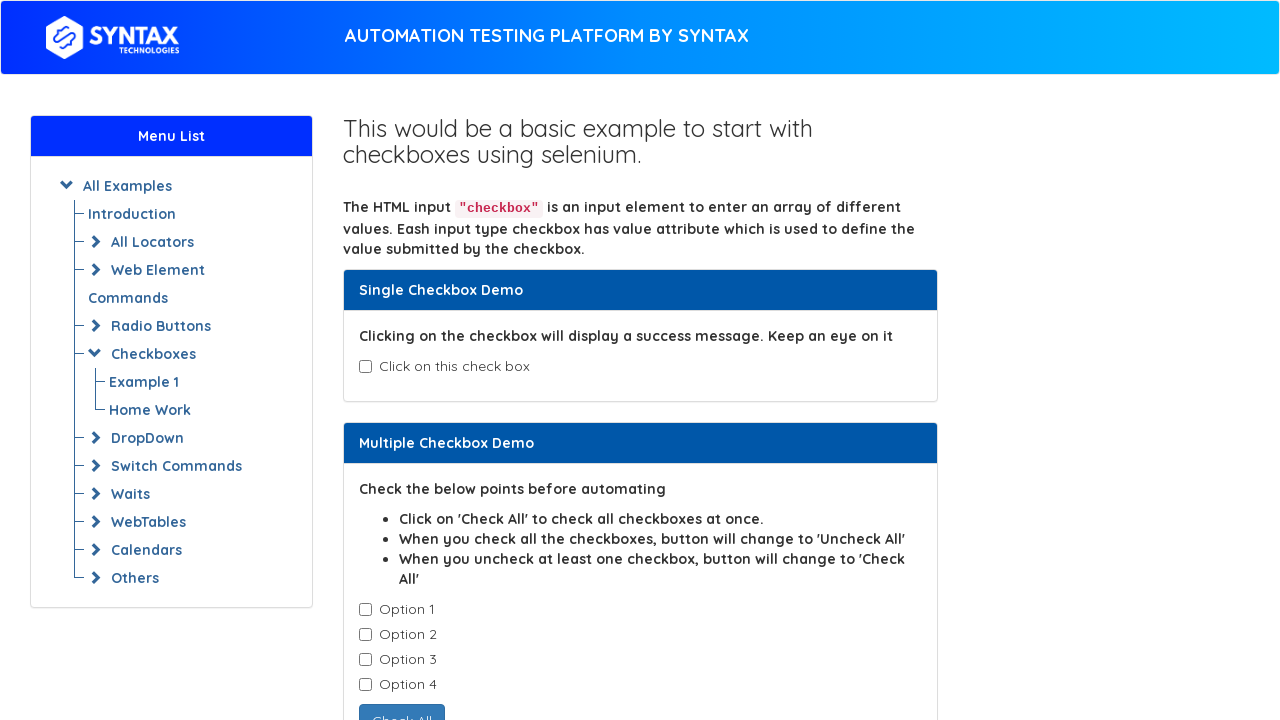

Clicked the age selection checkbox at (365, 367) on input#isAgeSelected
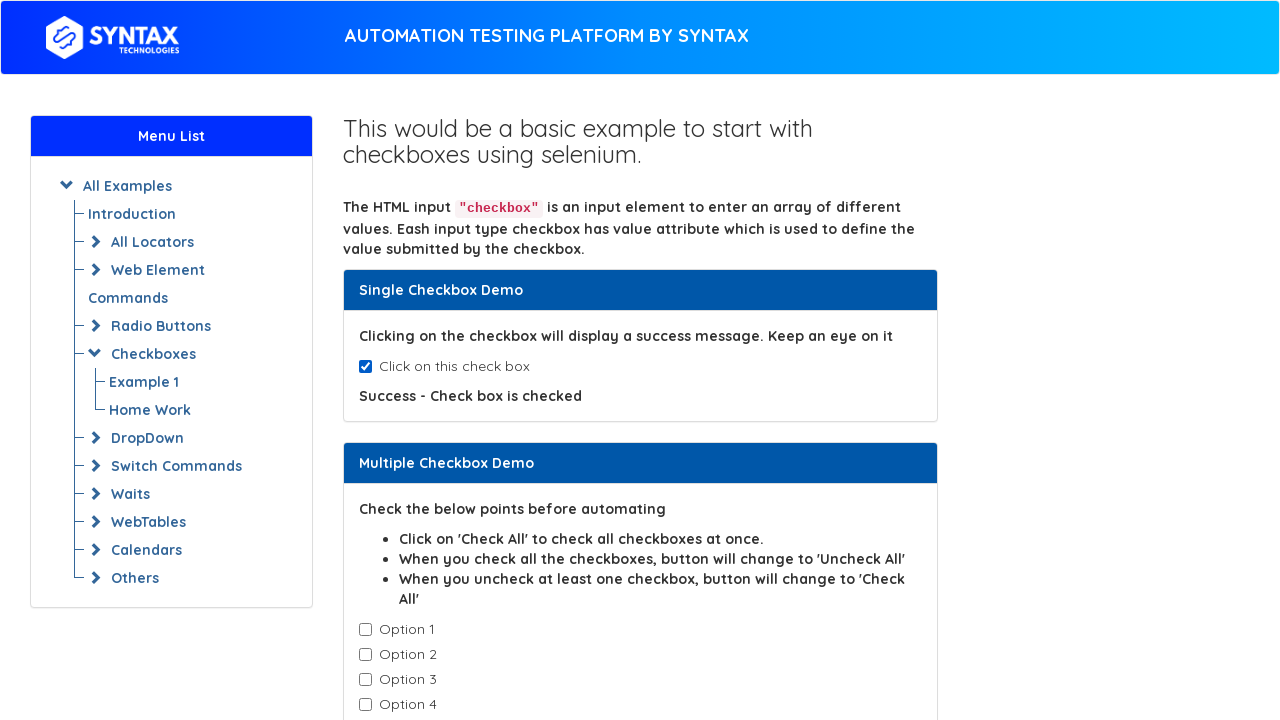

Located all checkboxes with class cb1-element
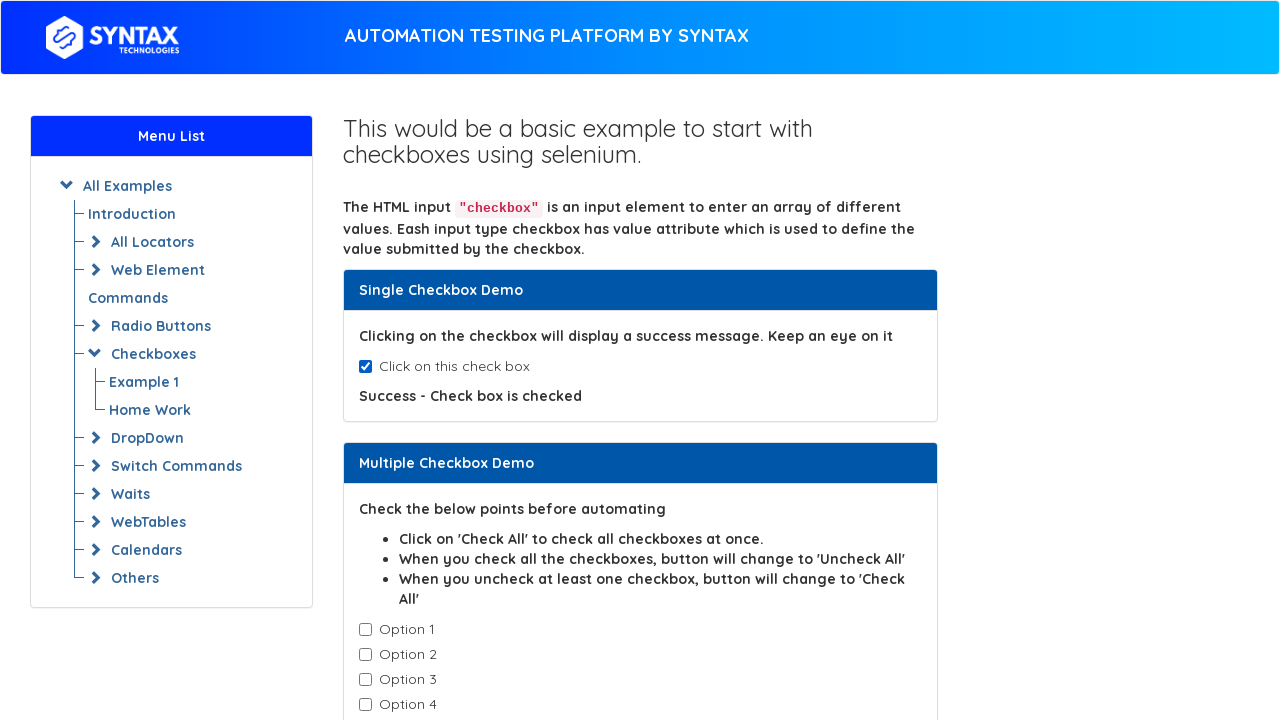

Found 4 checkboxes in the group
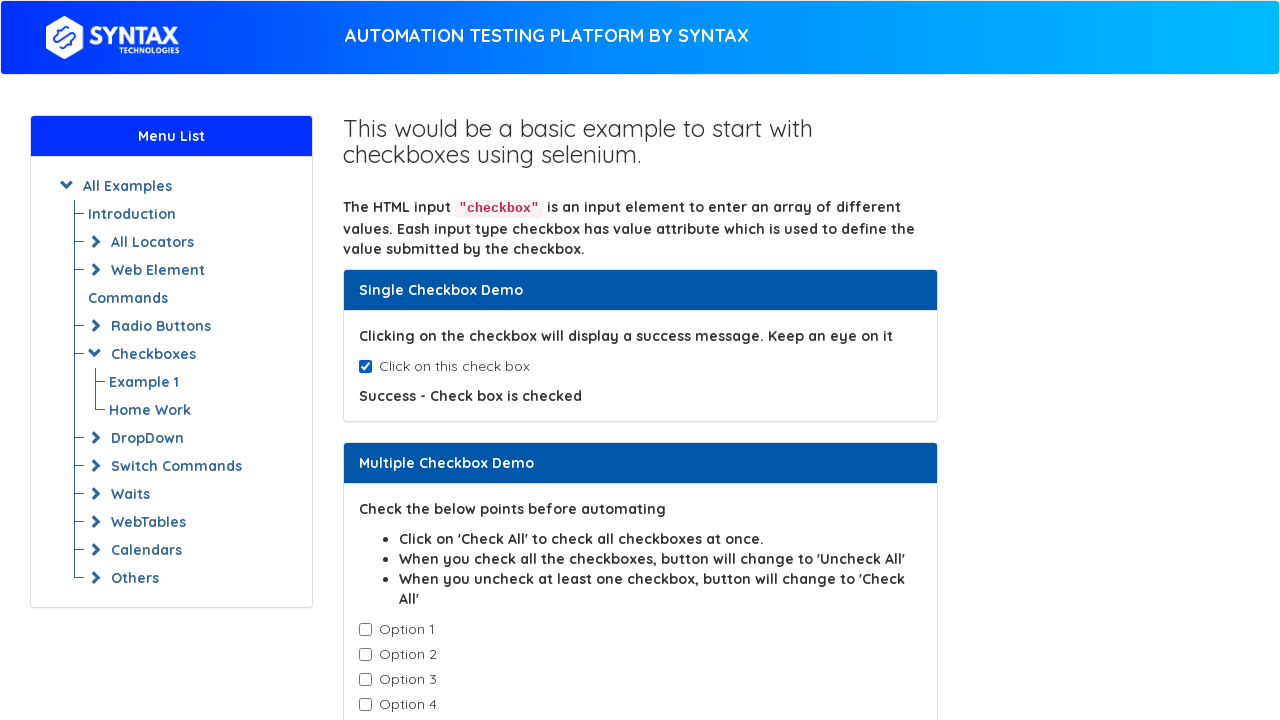

Clicked checkbox 1 of 4 in the group at (365, 630) on input.cb1-element >> nth=0
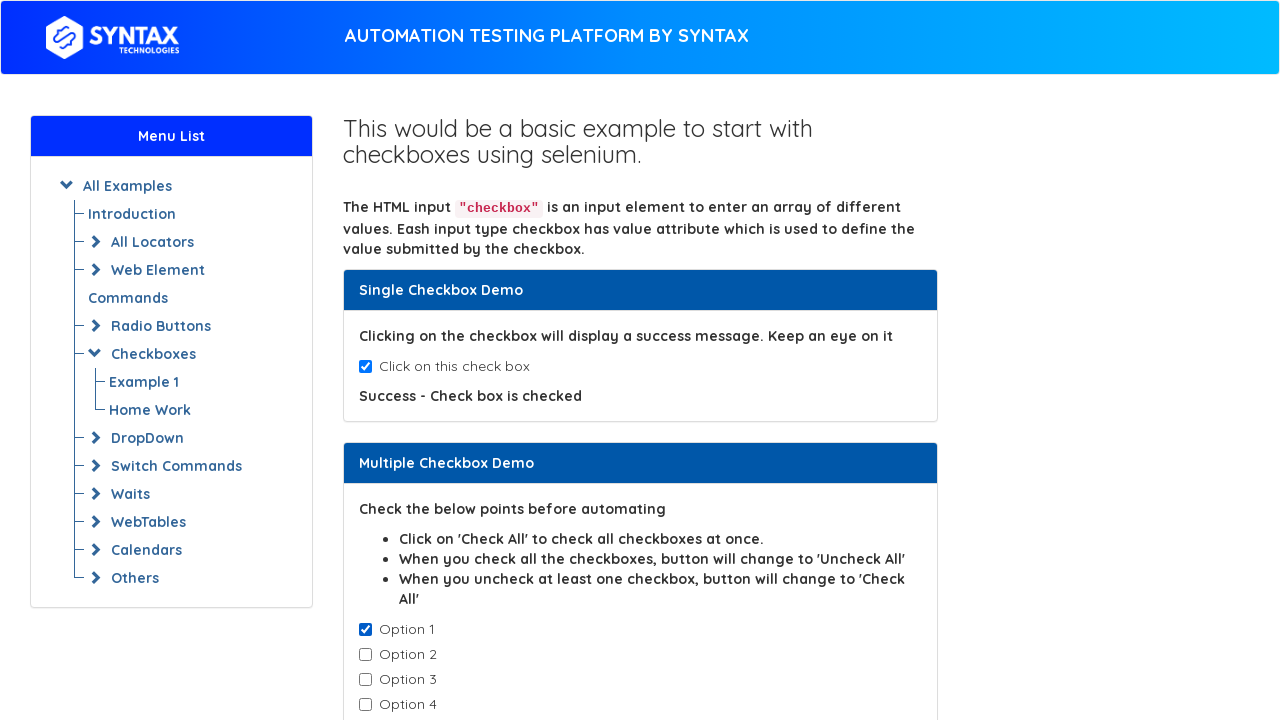

Clicked checkbox 2 of 4 in the group at (365, 655) on input.cb1-element >> nth=1
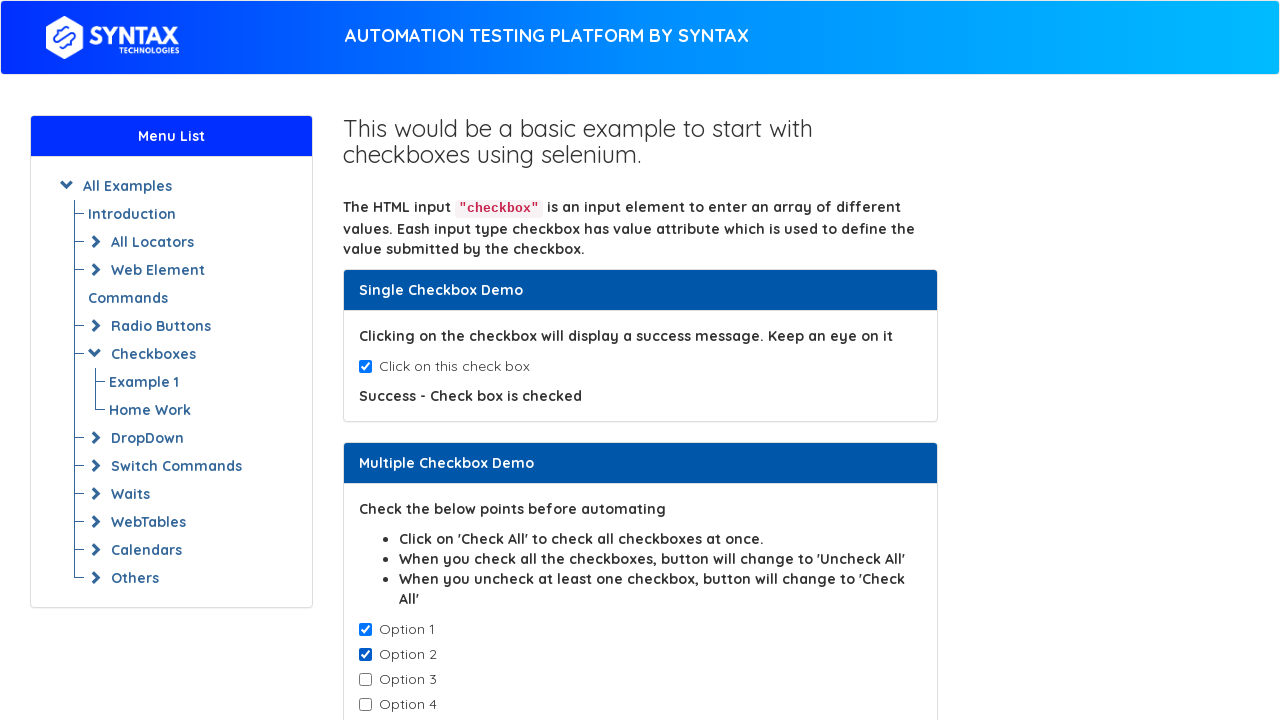

Clicked checkbox 3 of 4 in the group at (365, 680) on input.cb1-element >> nth=2
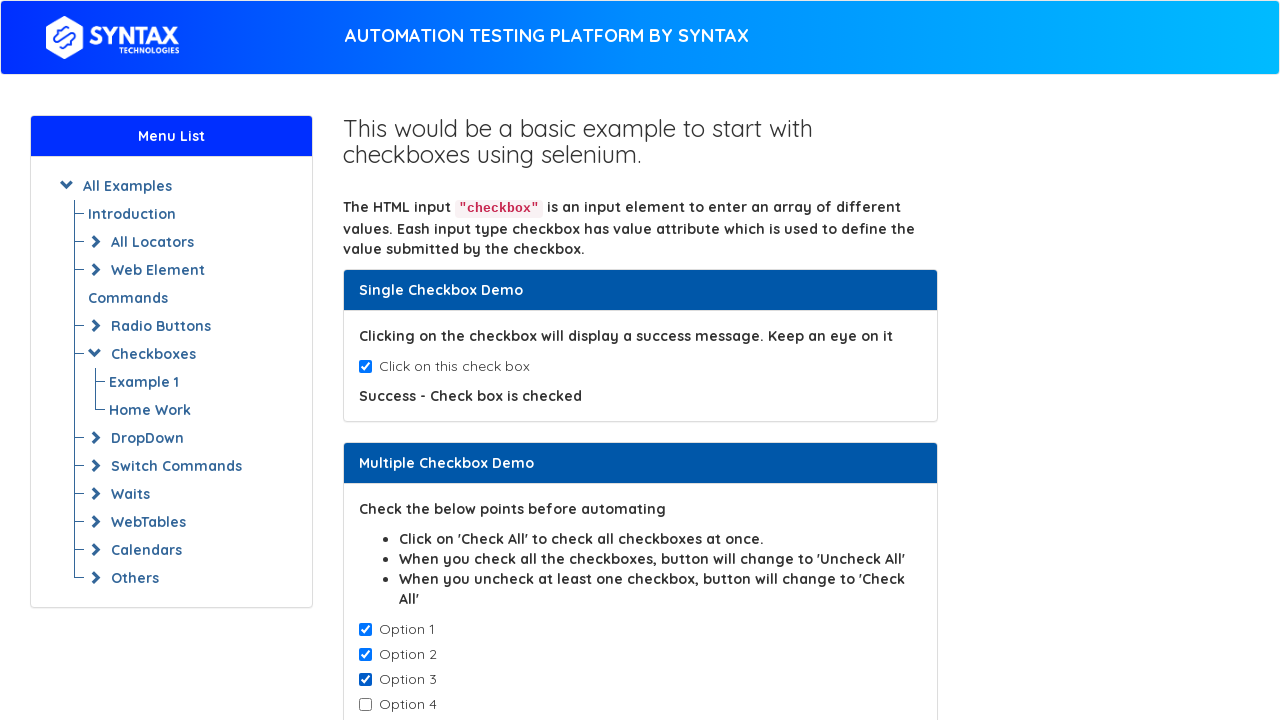

Clicked checkbox 4 of 4 in the group at (365, 705) on input.cb1-element >> nth=3
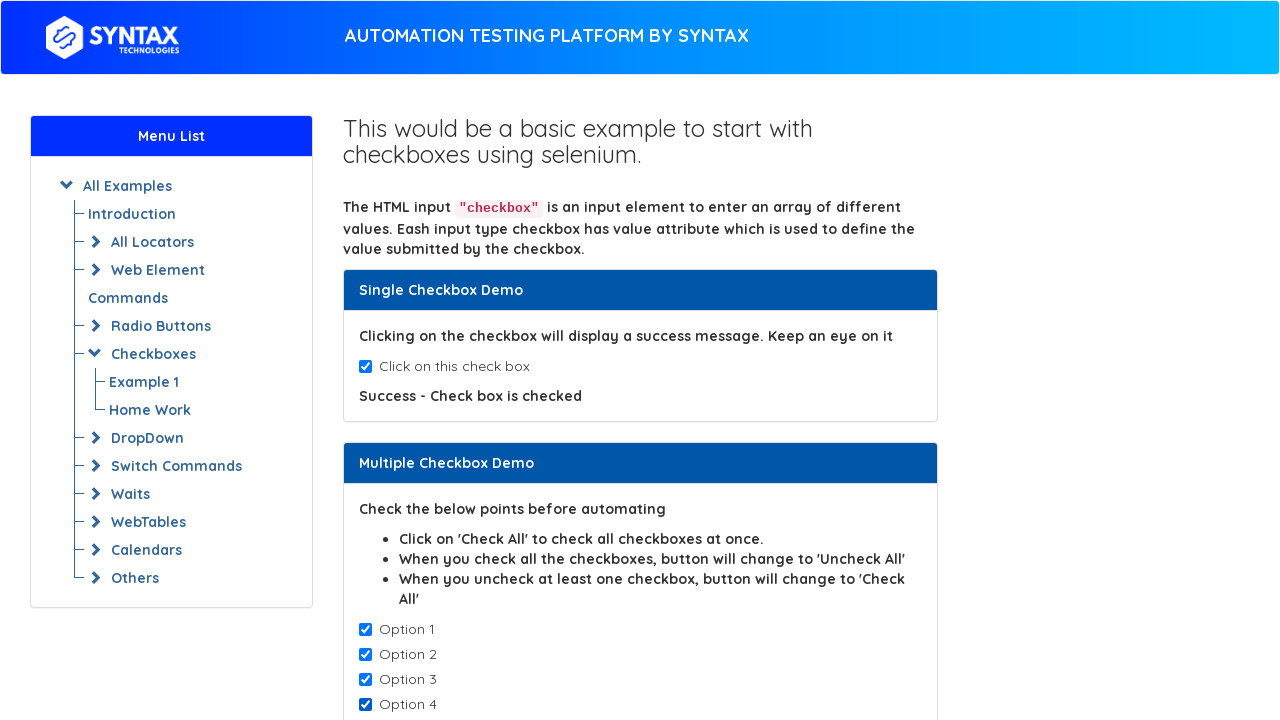

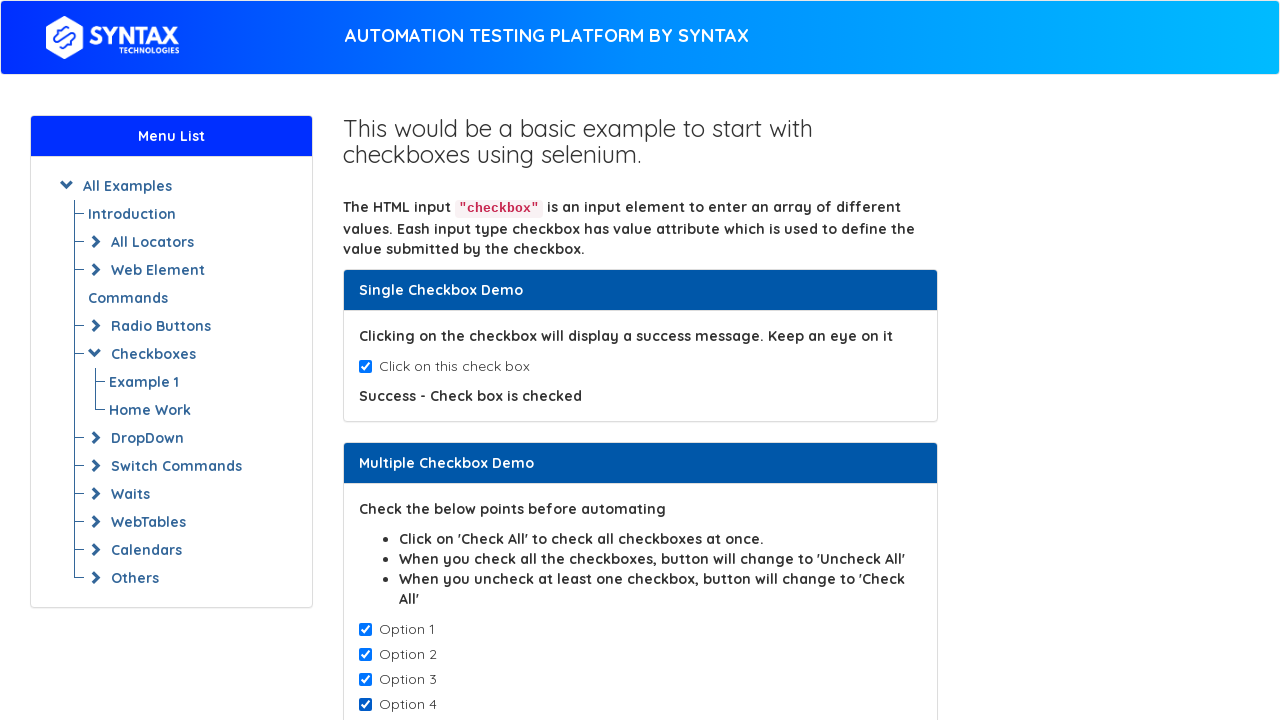